Tests opting out of A/B tests by visiting the page, checking if in A/B test group, adding an opt-out cookie, refreshing, and verifying the opt-out state

Starting URL: http://the-internet.herokuapp.com/abtest

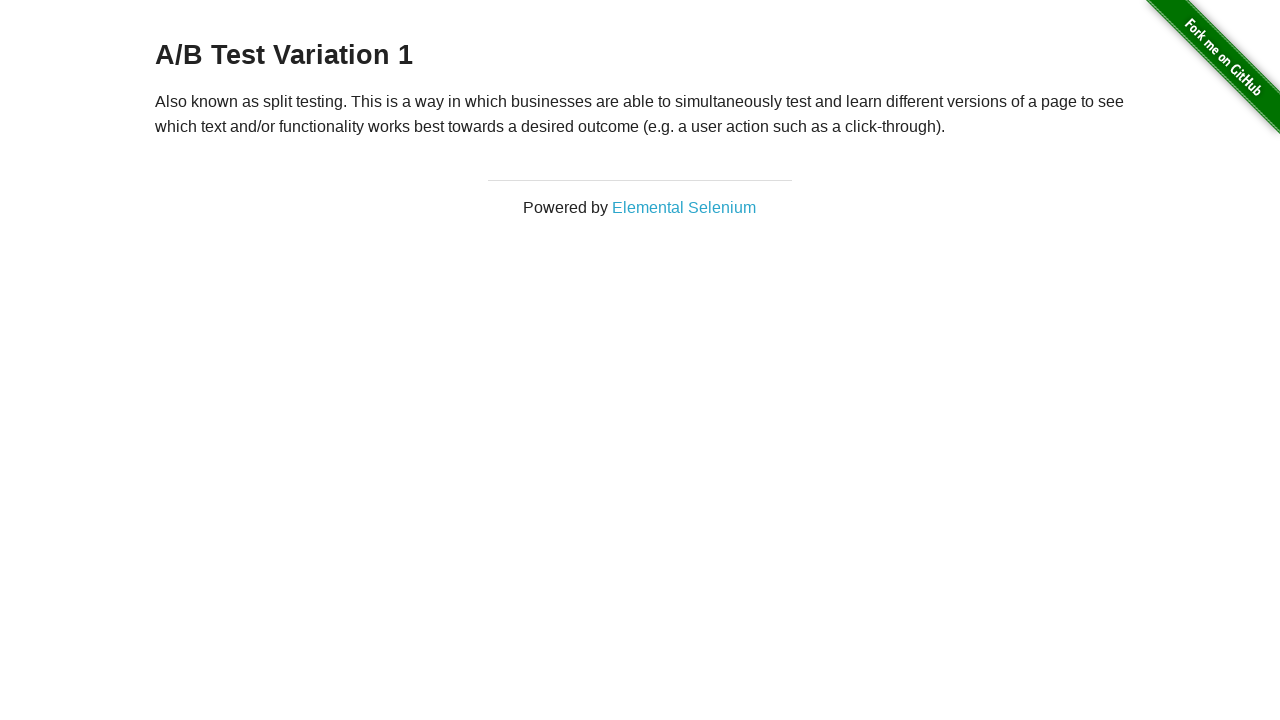

Located and retrieved heading text to check A/B test status
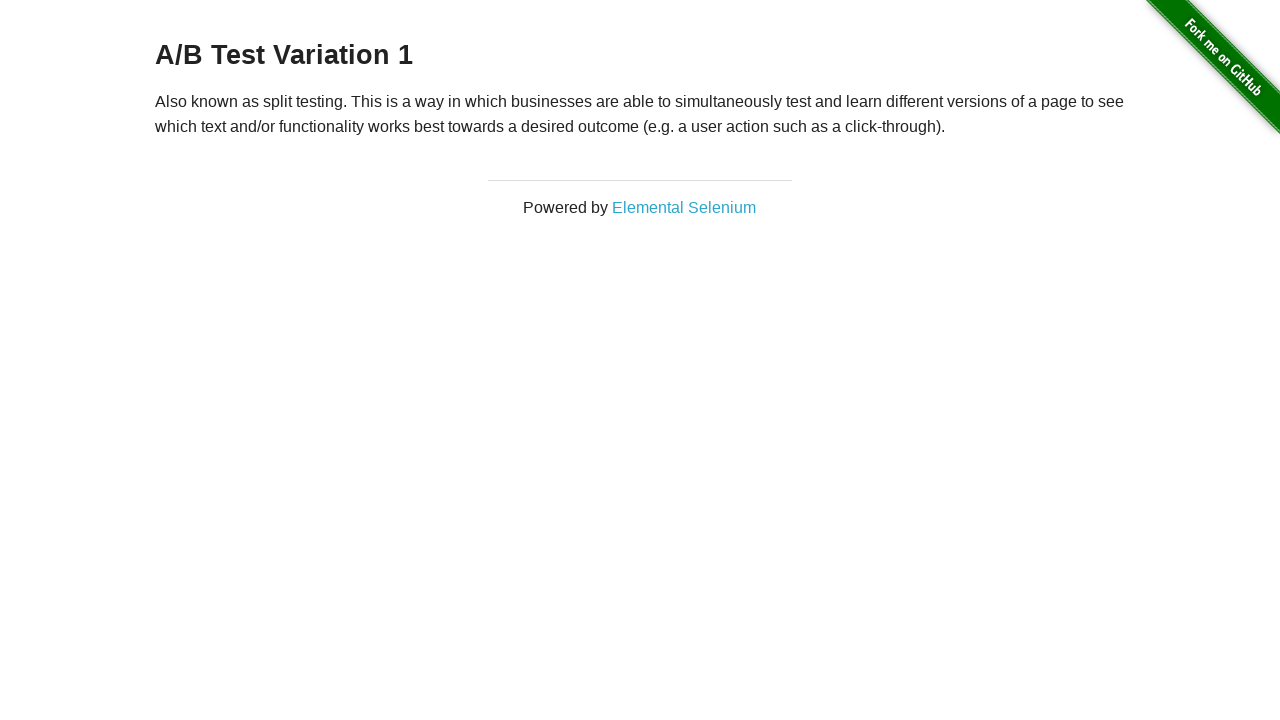

Added optimizelyOptOut cookie to opt out of A/B test
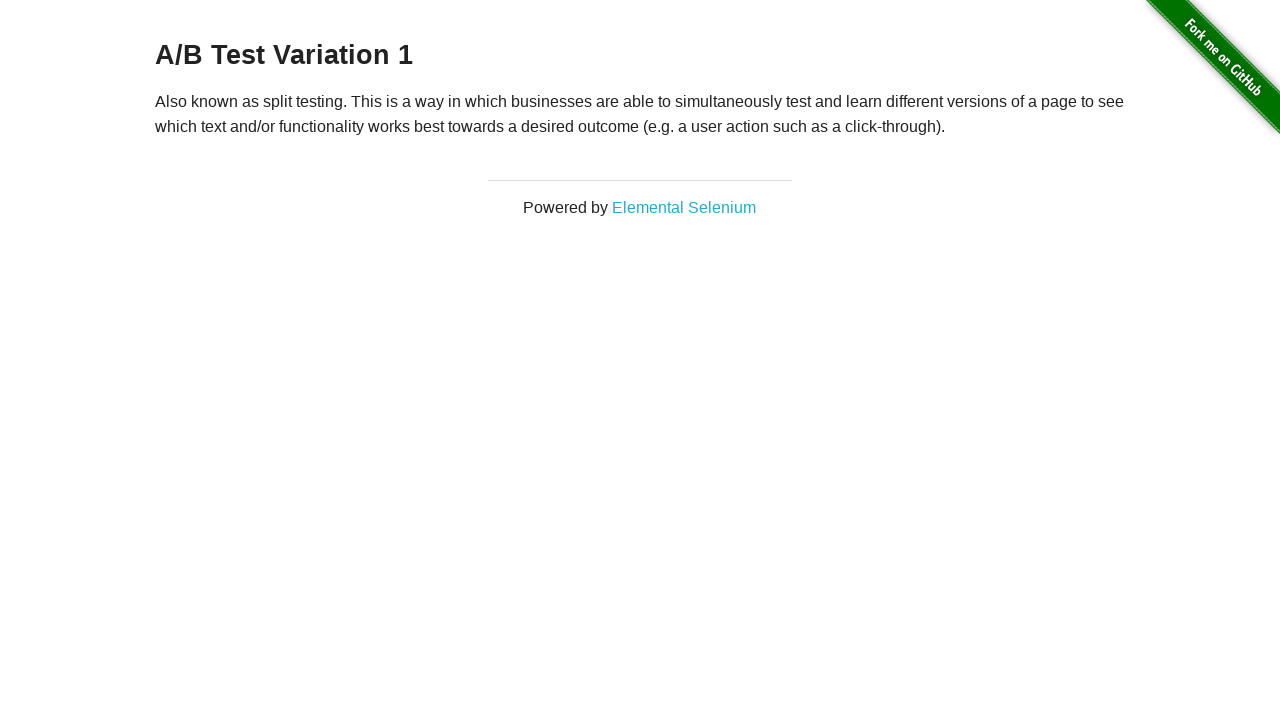

Reloaded page after adding opt-out cookie
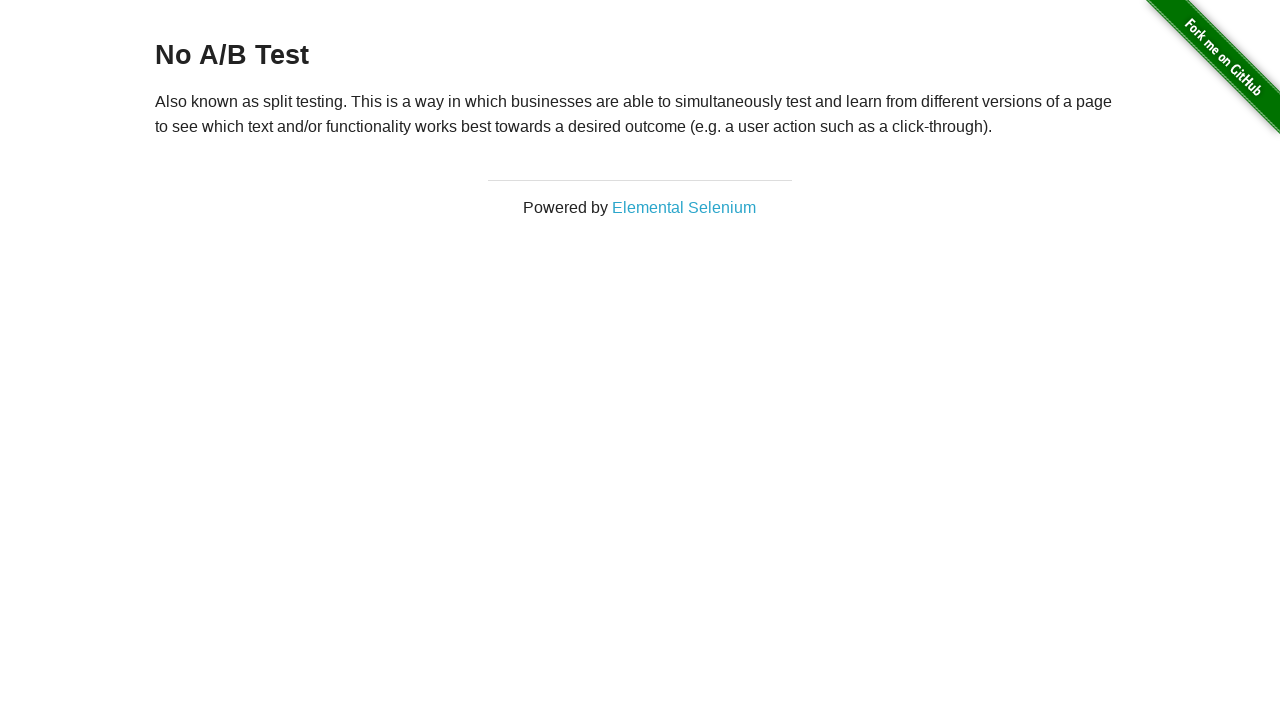

Verified heading is present after opt-out
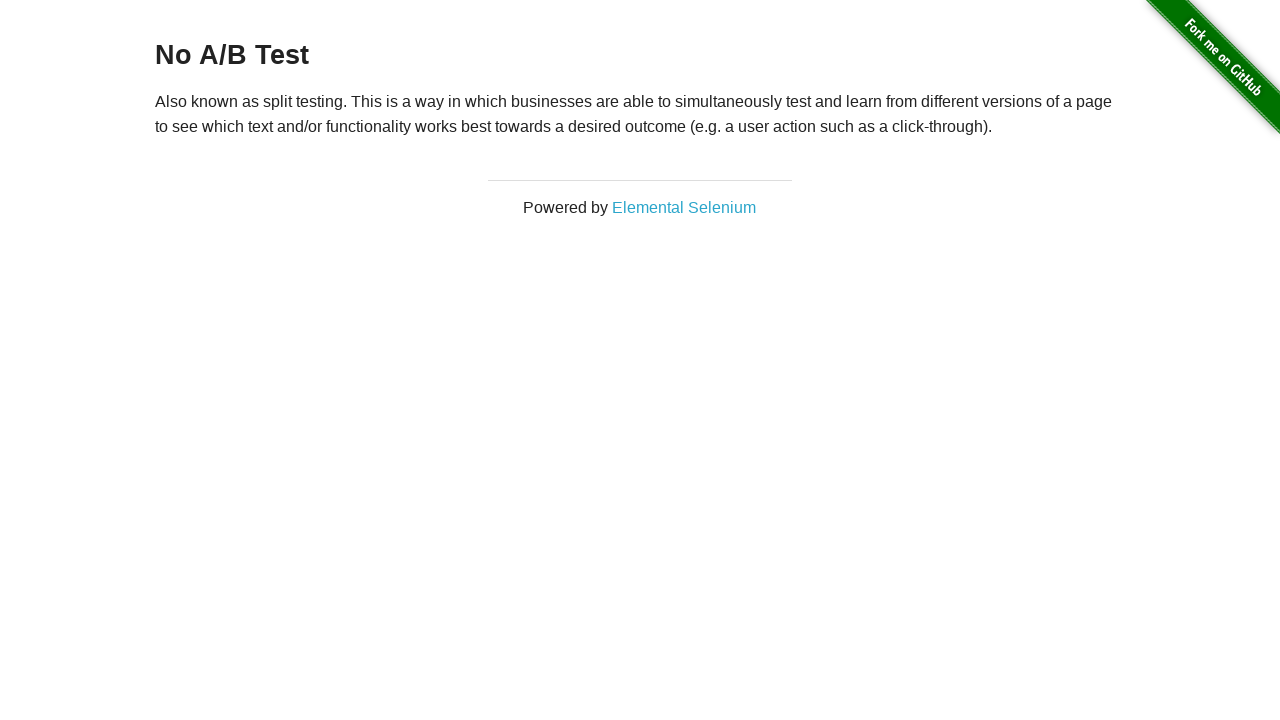

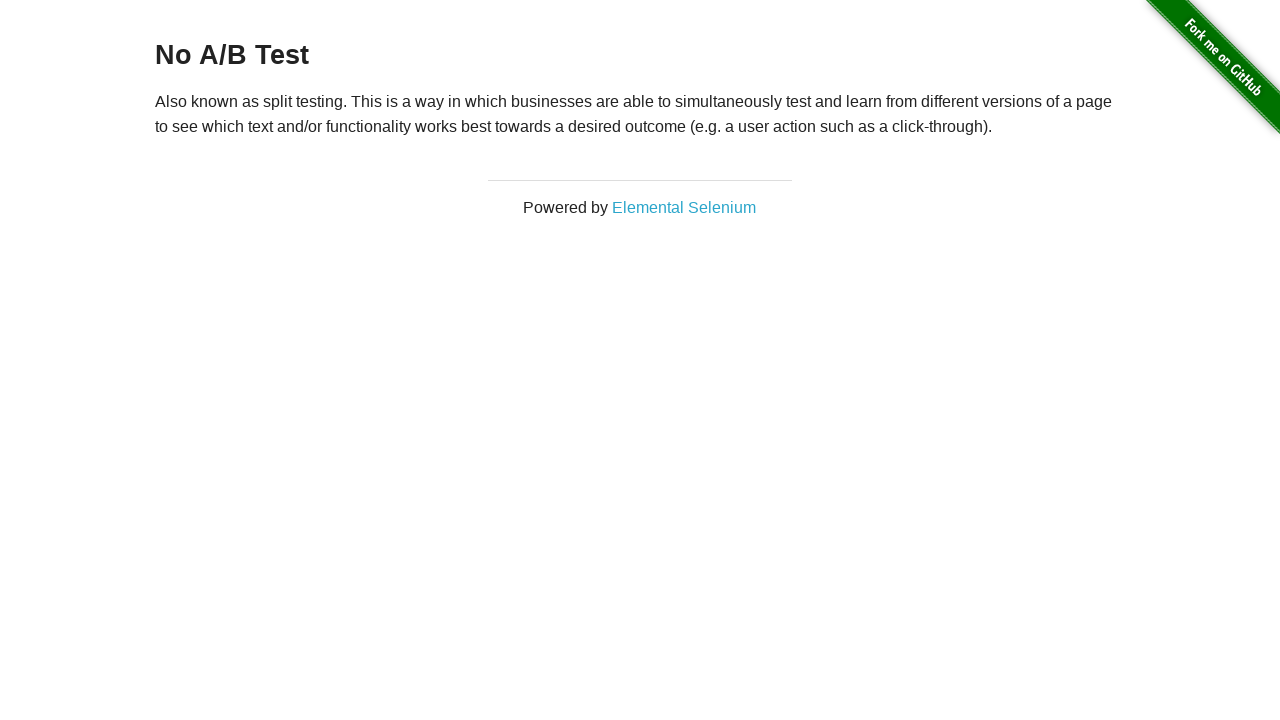